Tests single tab handling by clicking a button that opens a new tab, then interacting with the navbar dropdown and navigating to the about page in the new tab before closing it.

Starting URL: https://demo.automationtesting.in/Windows.html

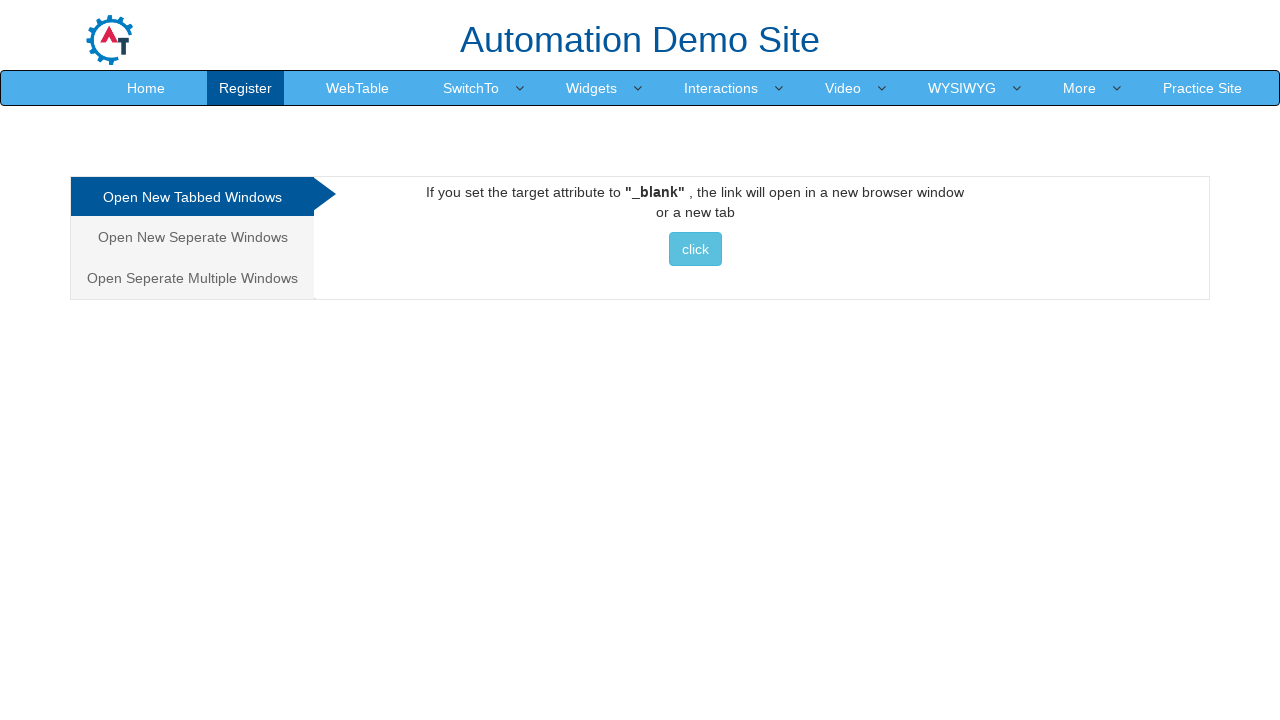

Clicked button to open new tab at (695, 249) on button:has-text("click")
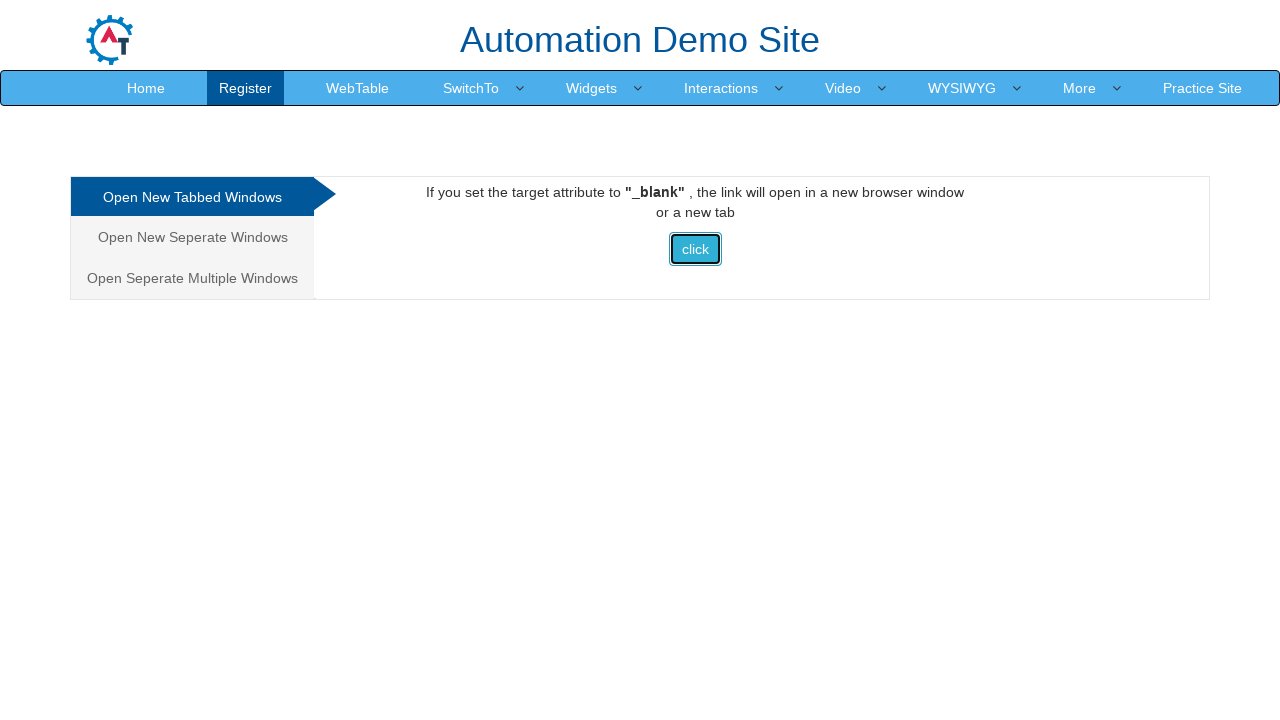

New tab loaded successfully
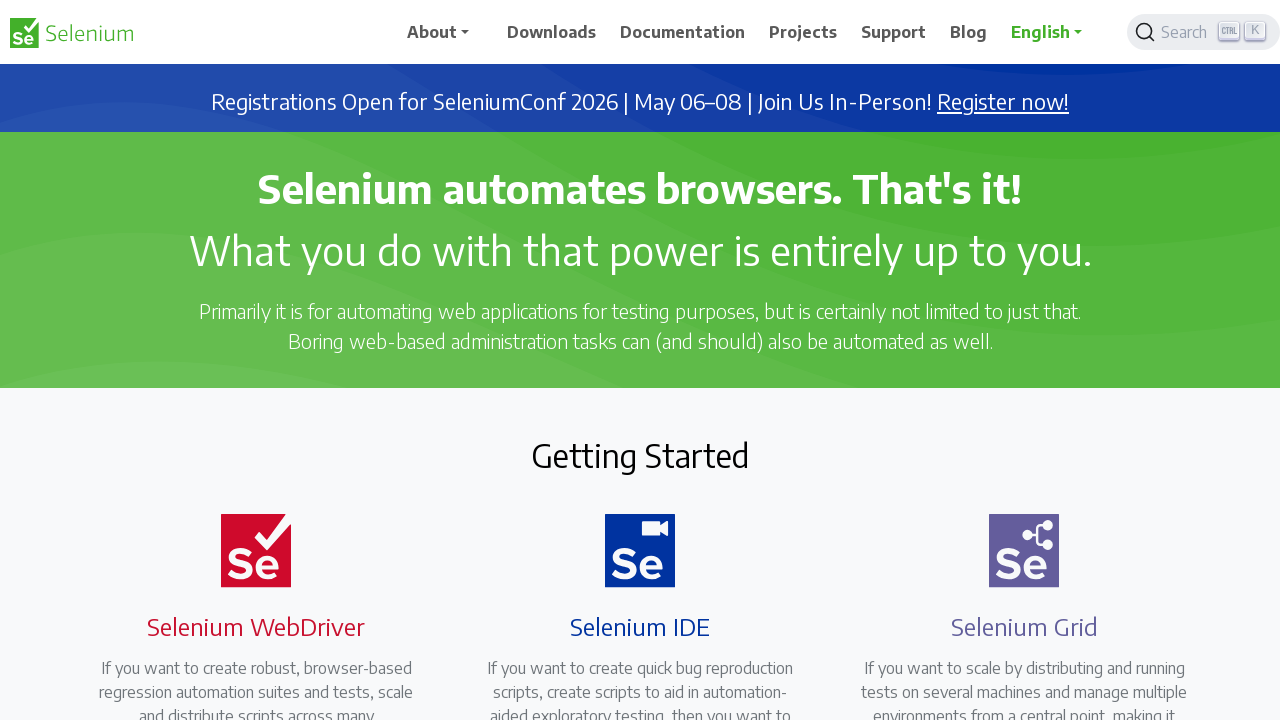

Clicked navbar dropdown in new tab at (445, 32) on #navbarDropdown
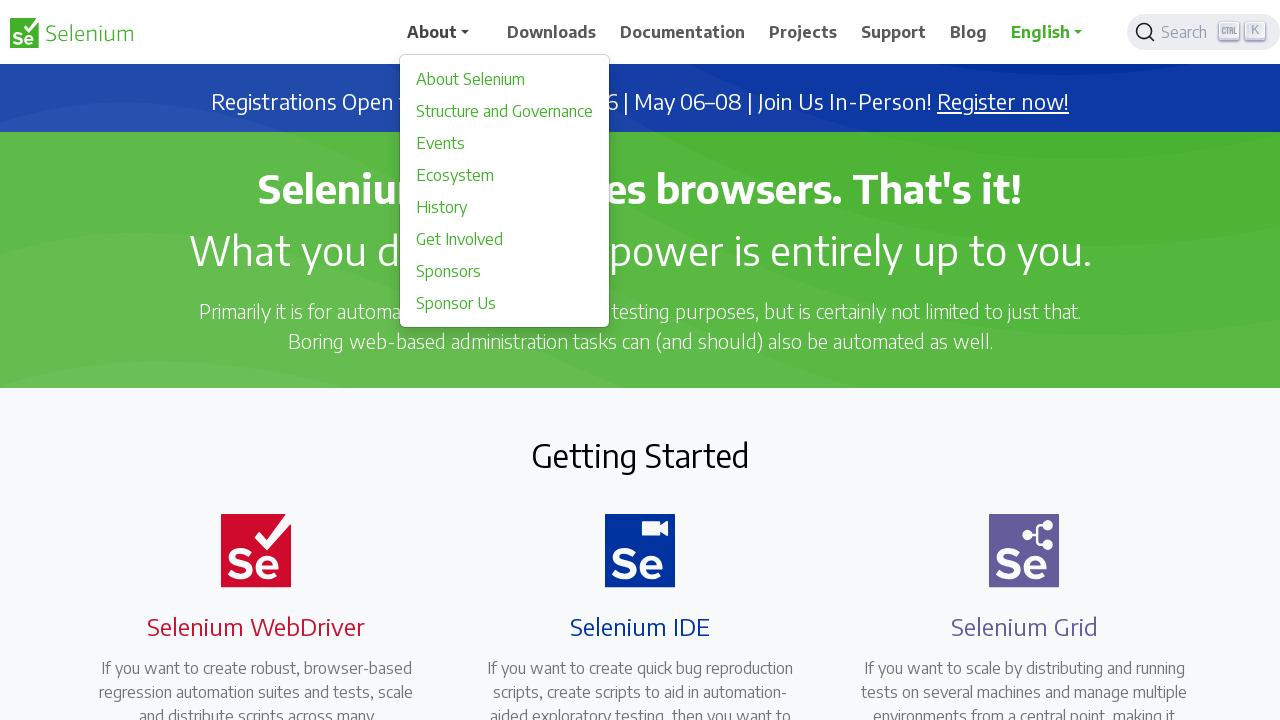

Clicked about link in navbar dropdown at (505, 79) on a[href="/about"]
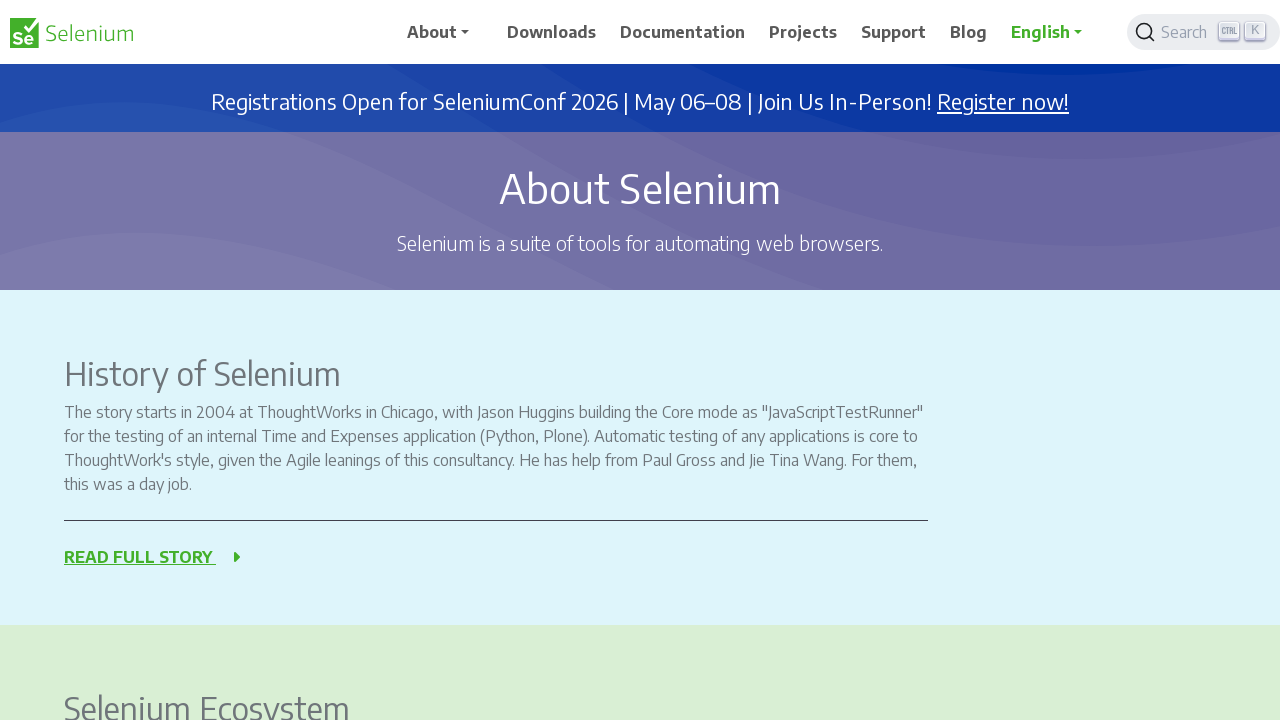

Closed new tab
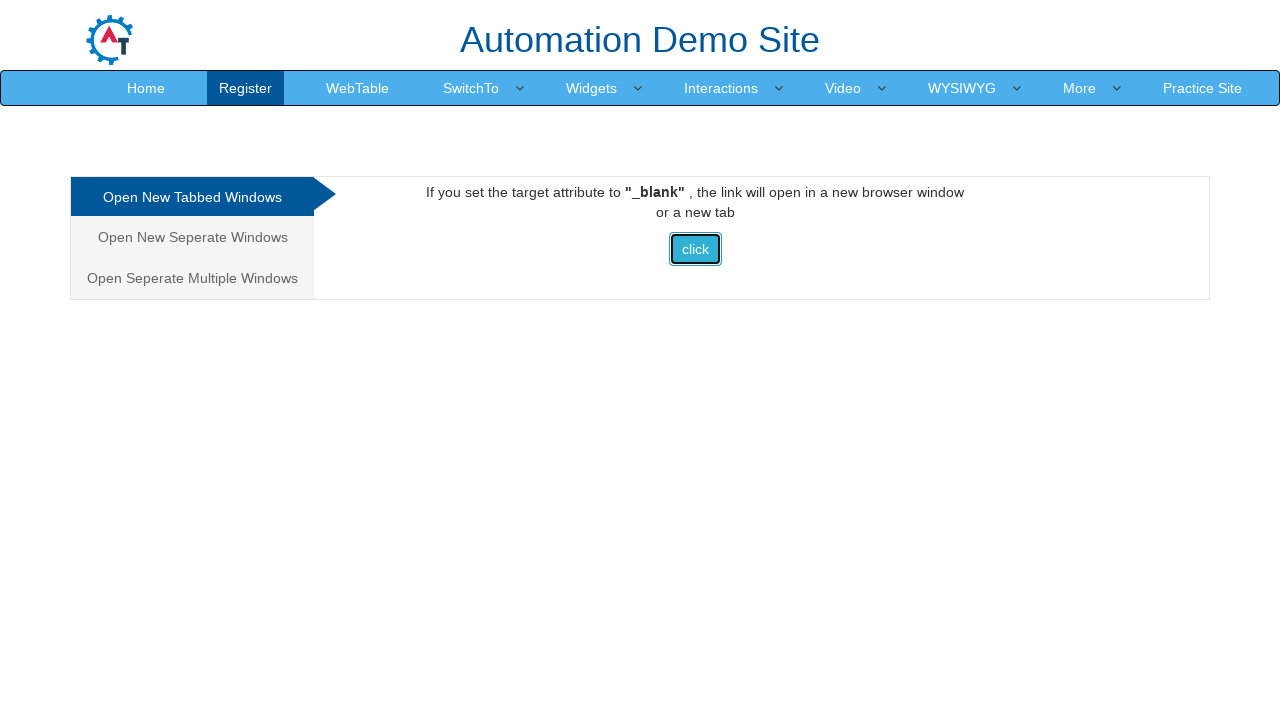

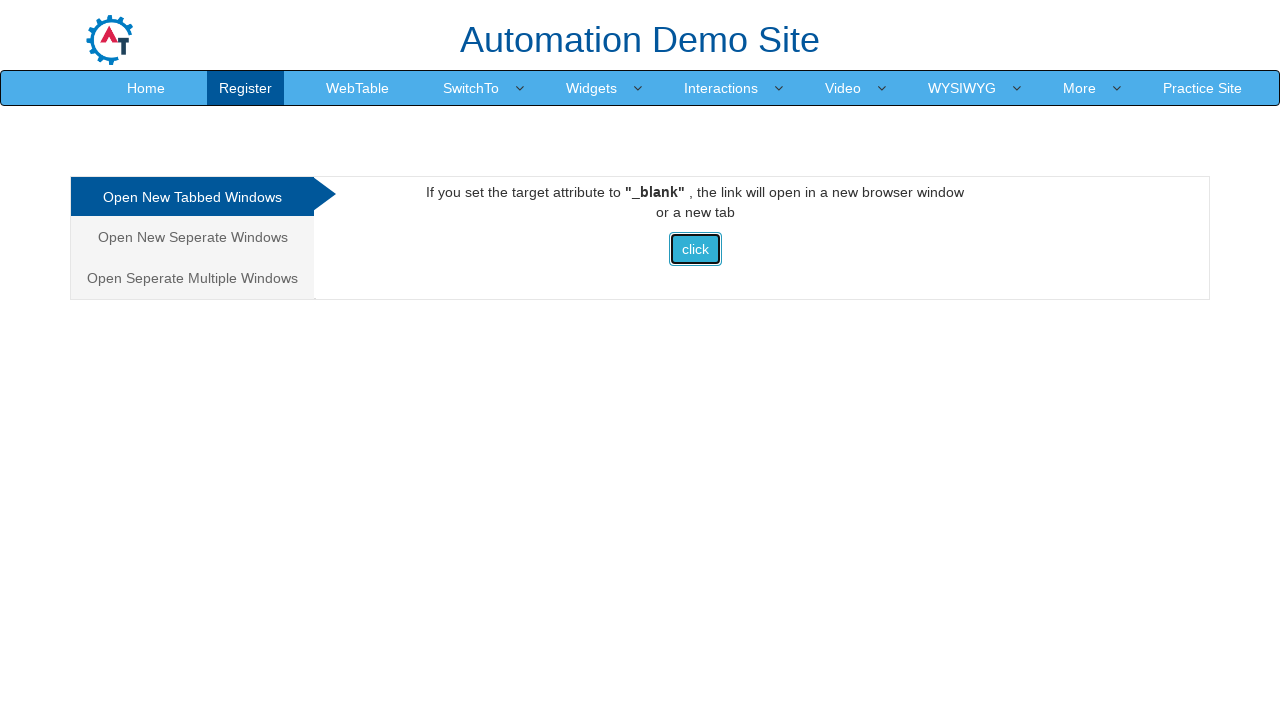